Tests clearing the complete state of all items by checking and unchecking the toggle all

Starting URL: https://demo.playwright.dev/todomvc

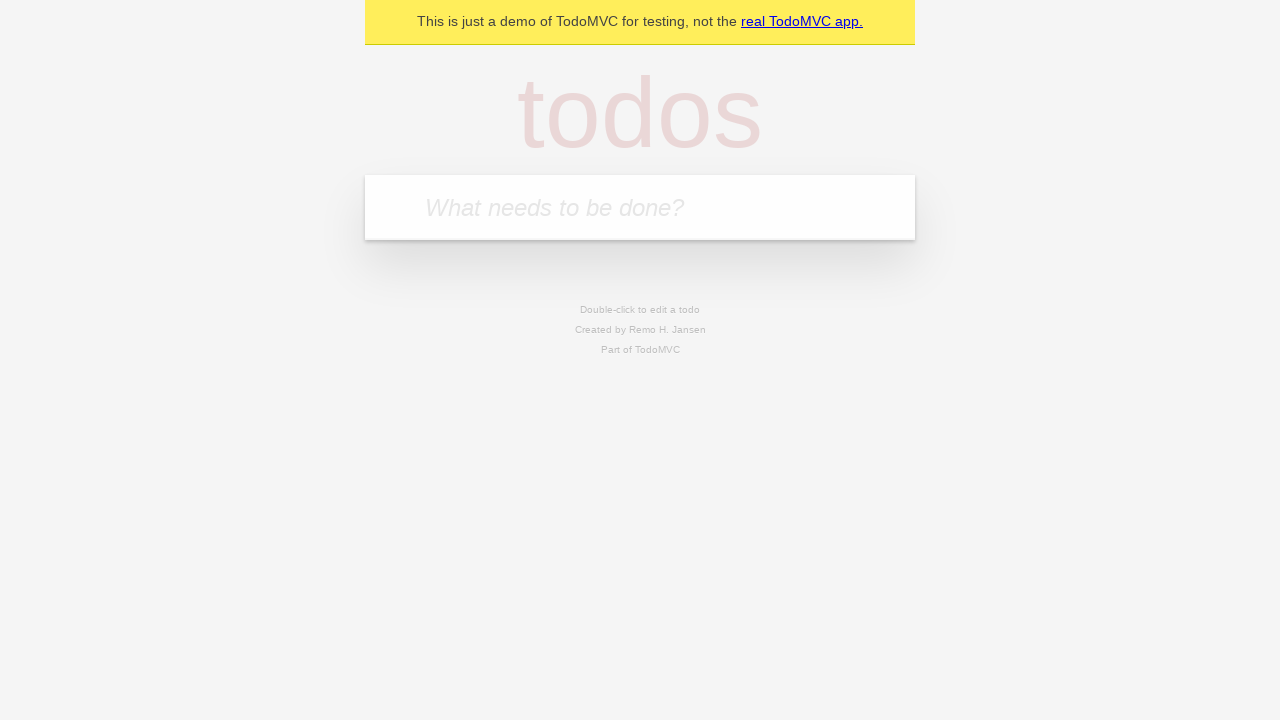

Filled todo input with 'buy some cheese' on internal:attr=[placeholder="What needs to be done?"i]
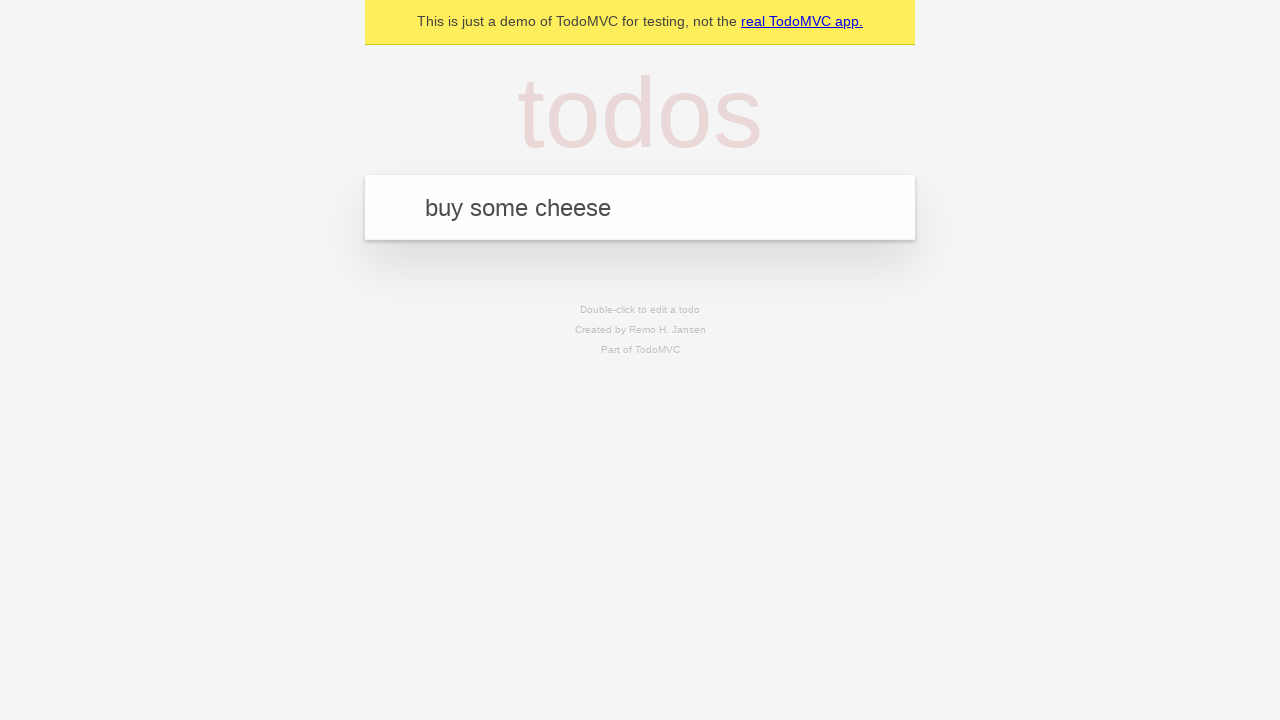

Pressed Enter to add first todo on internal:attr=[placeholder="What needs to be done?"i]
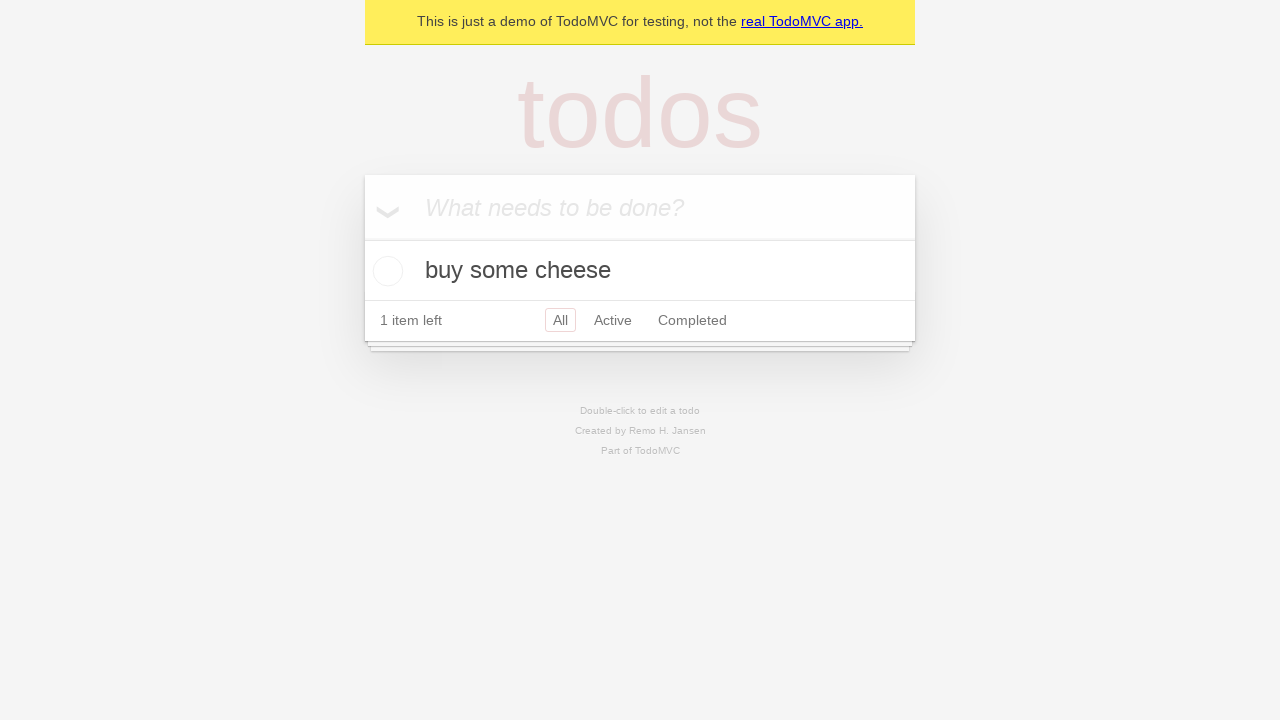

Filled todo input with 'feed the cat' on internal:attr=[placeholder="What needs to be done?"i]
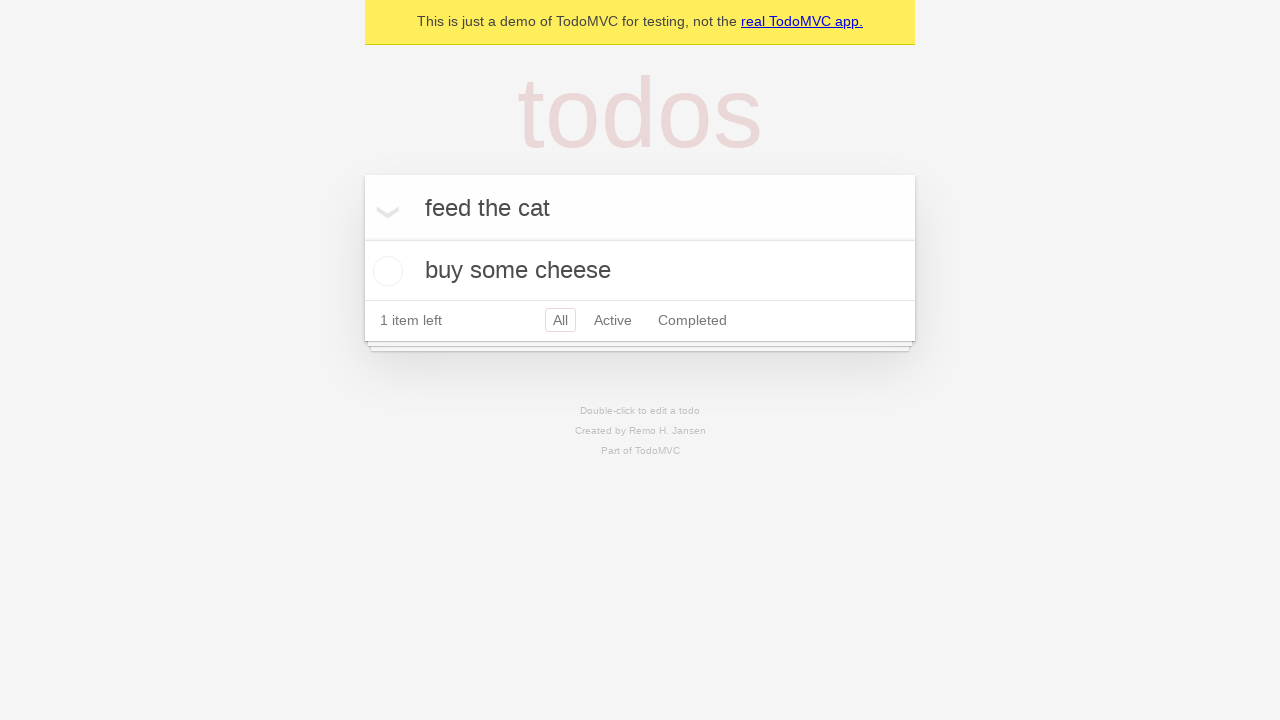

Pressed Enter to add second todo on internal:attr=[placeholder="What needs to be done?"i]
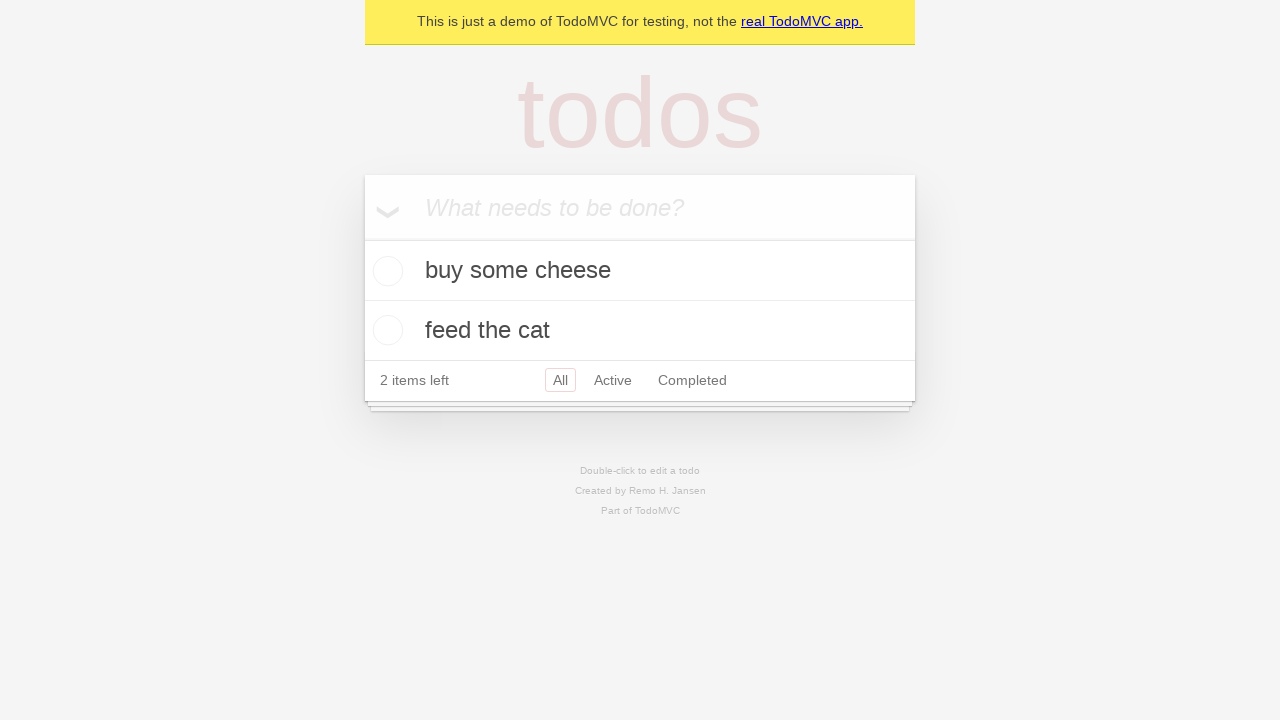

Filled todo input with 'book a doctors appointment' on internal:attr=[placeholder="What needs to be done?"i]
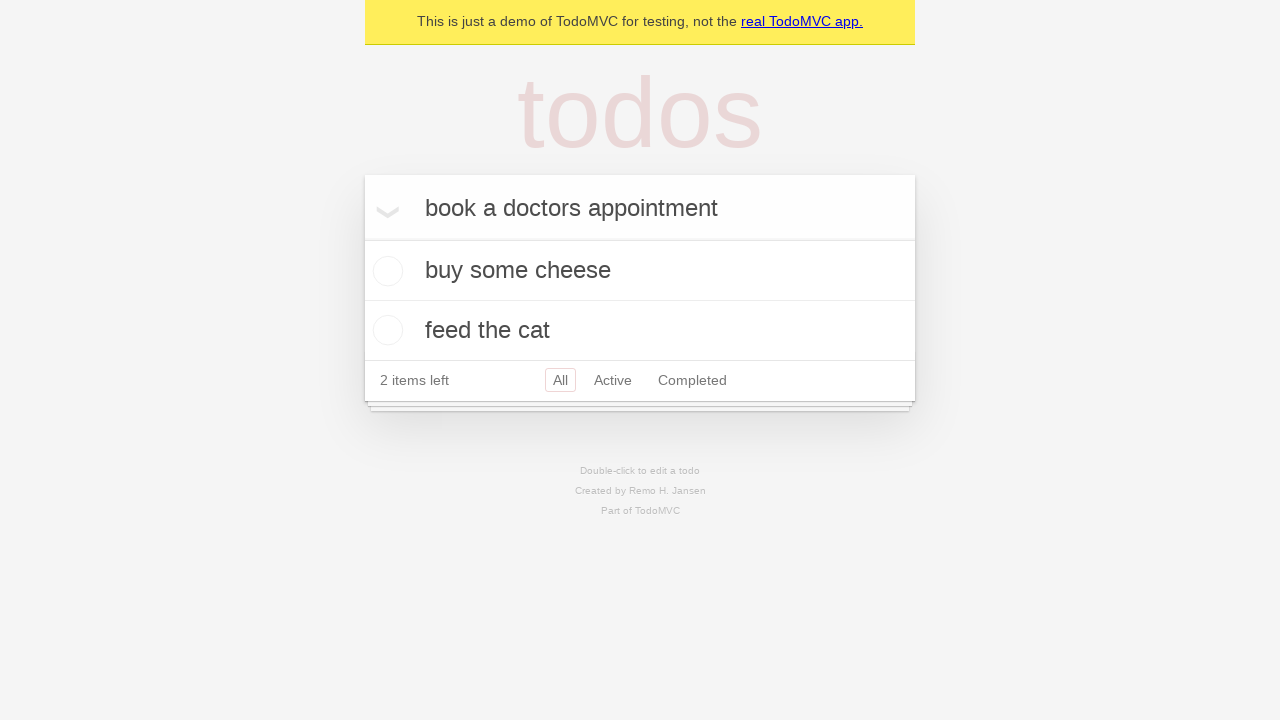

Pressed Enter to add third todo on internal:attr=[placeholder="What needs to be done?"i]
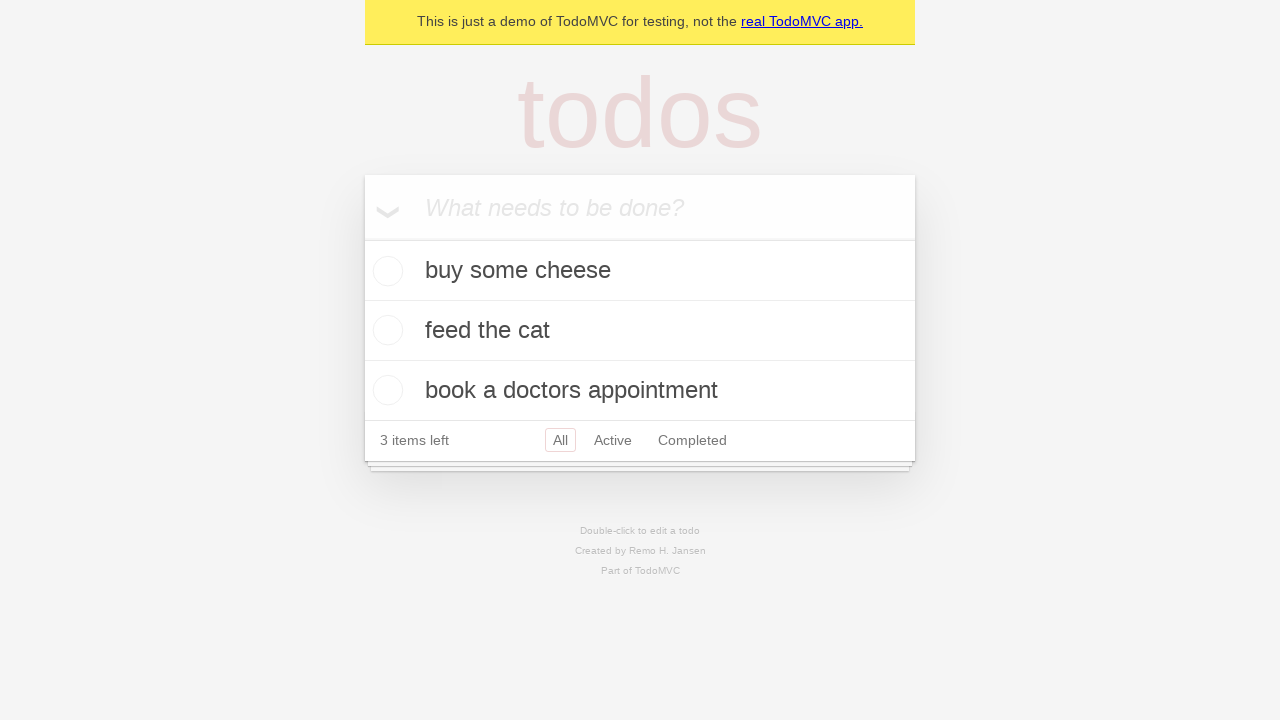

Clicked 'Mark all as complete' toggle to check all todos at (362, 238) on internal:label="Mark all as complete"i
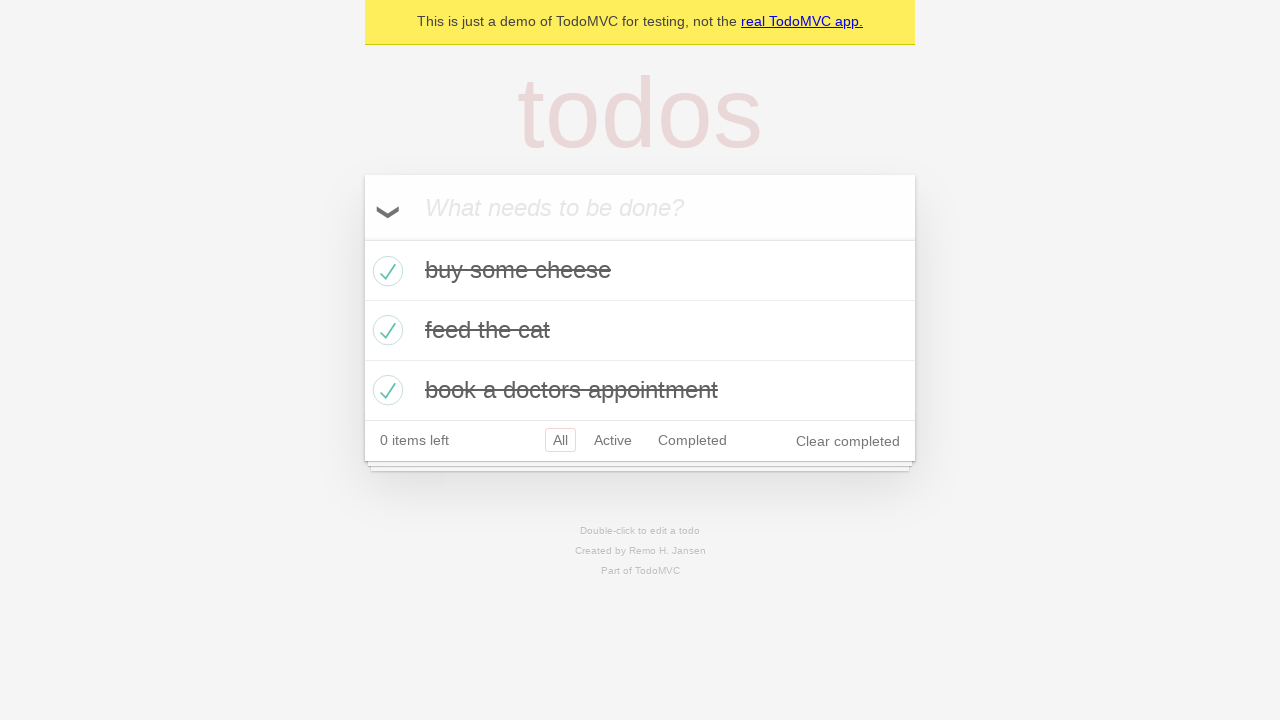

Clicked 'Mark all as complete' toggle to uncheck all todos at (362, 238) on internal:label="Mark all as complete"i
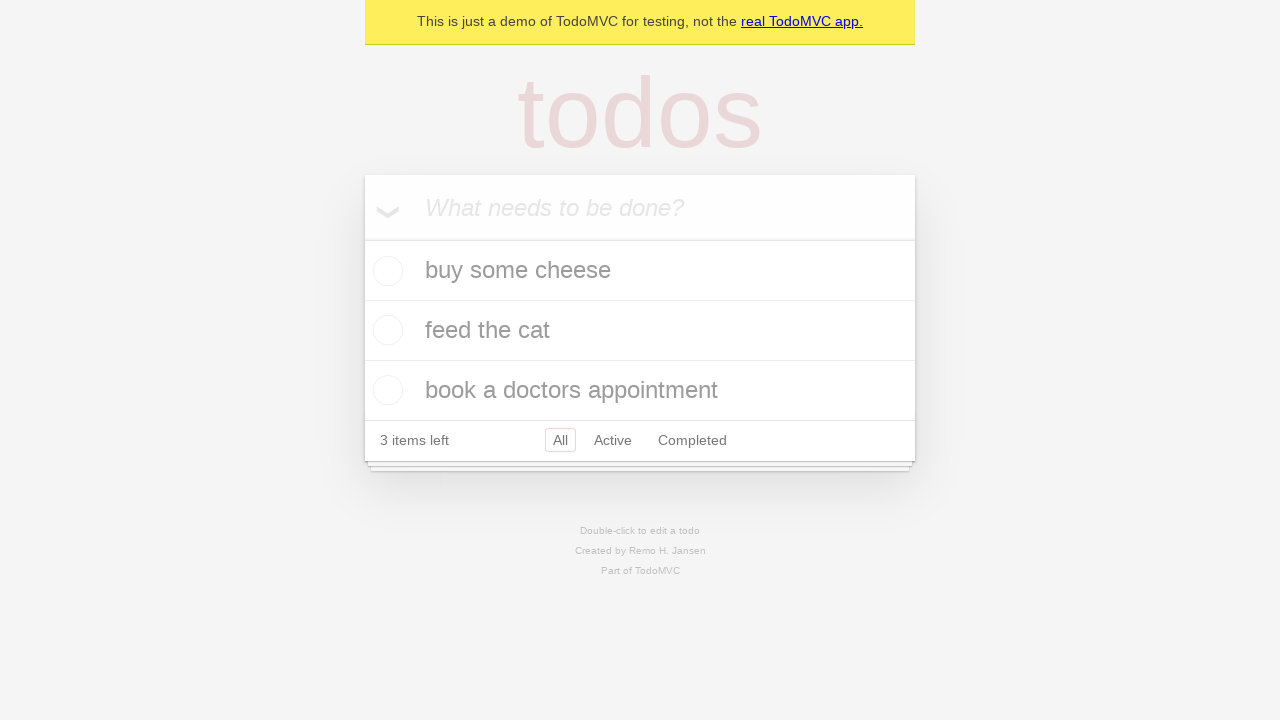

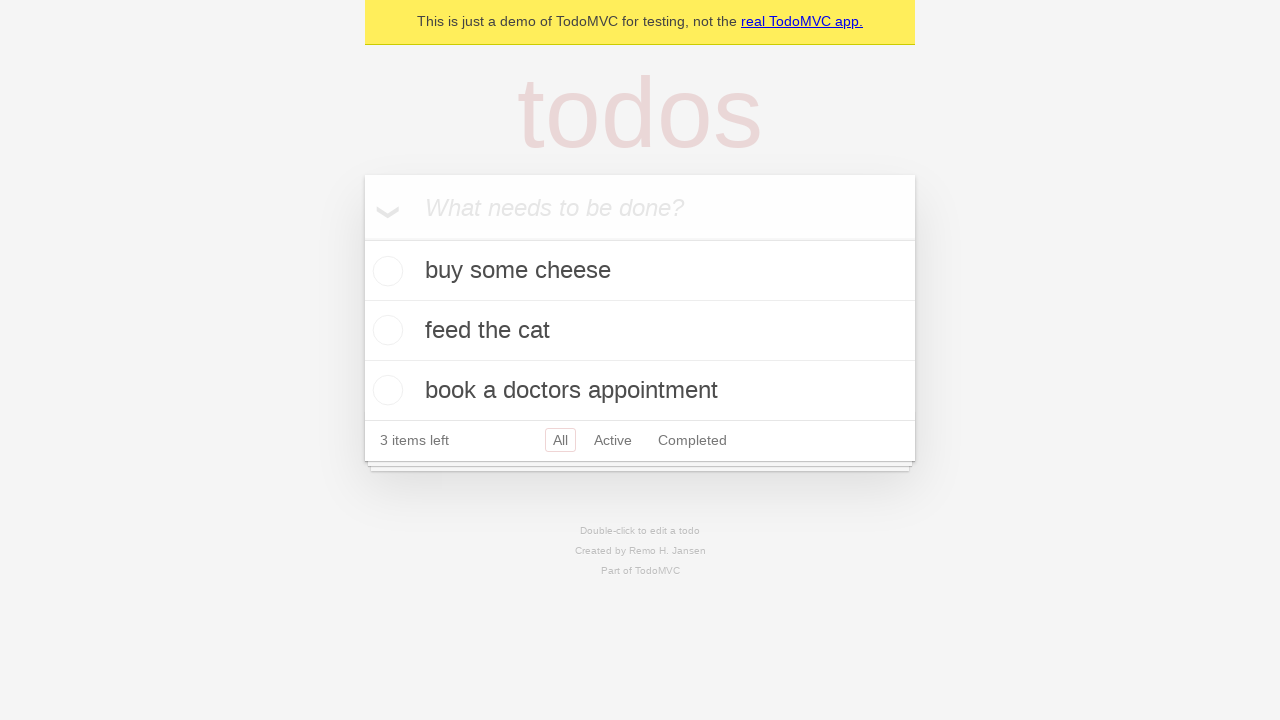